Tests dropdown selection by finding the dropdown element, iterating through options, clicking on "Option 1", and verifying the selection was made correctly.

Starting URL: http://the-internet.herokuapp.com/dropdown

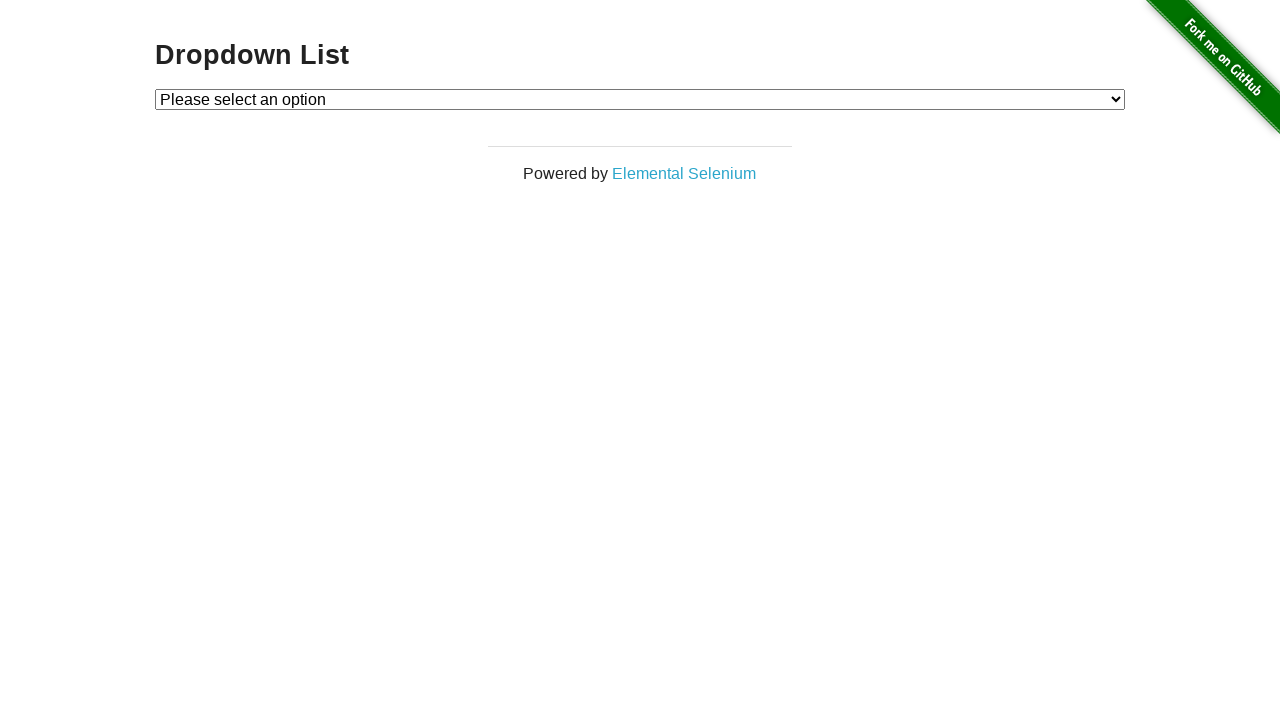

Waited for dropdown element to be available
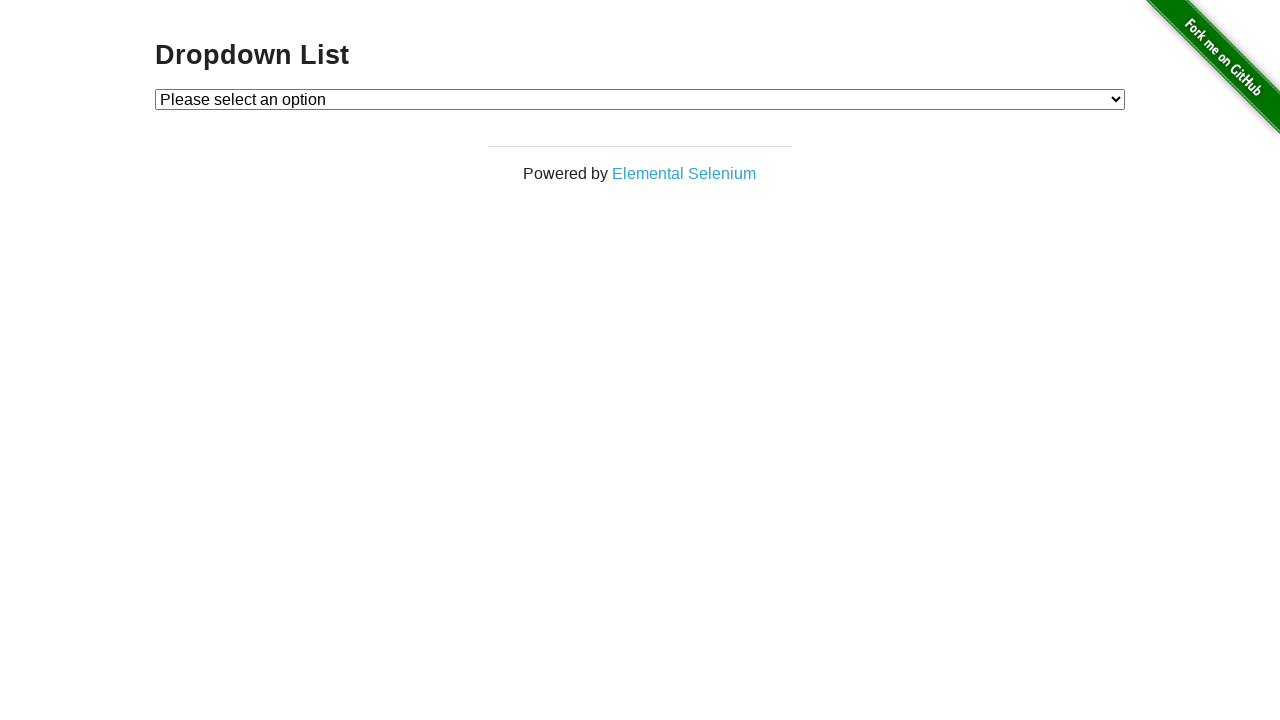

Selected 'Option 1' from dropdown on #dropdown
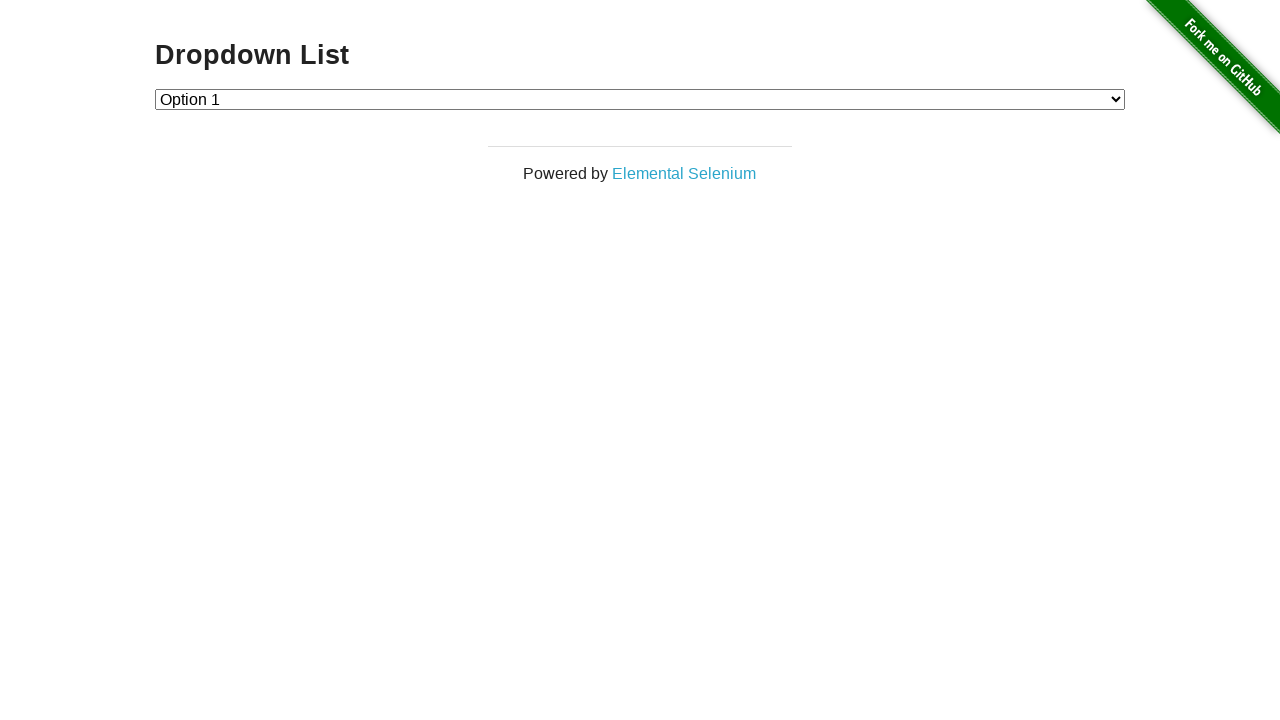

Retrieved selected dropdown value
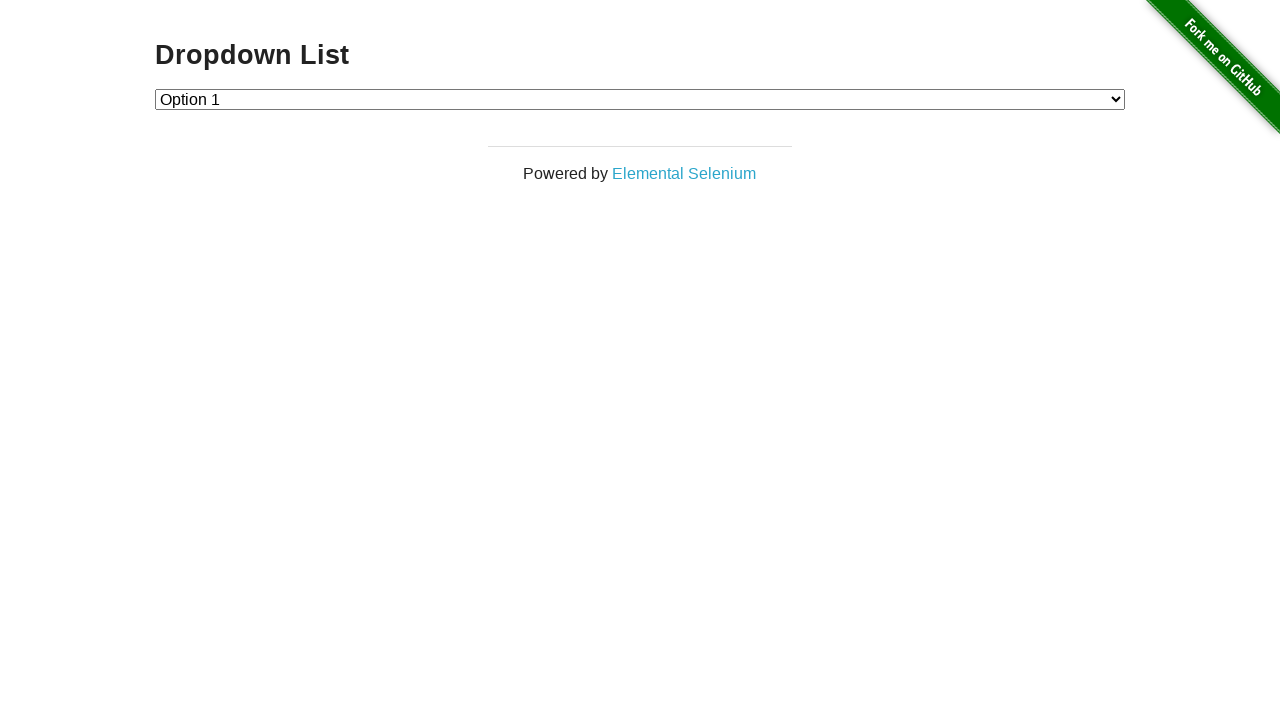

Verified that 'Option 1' (value '1') was correctly selected
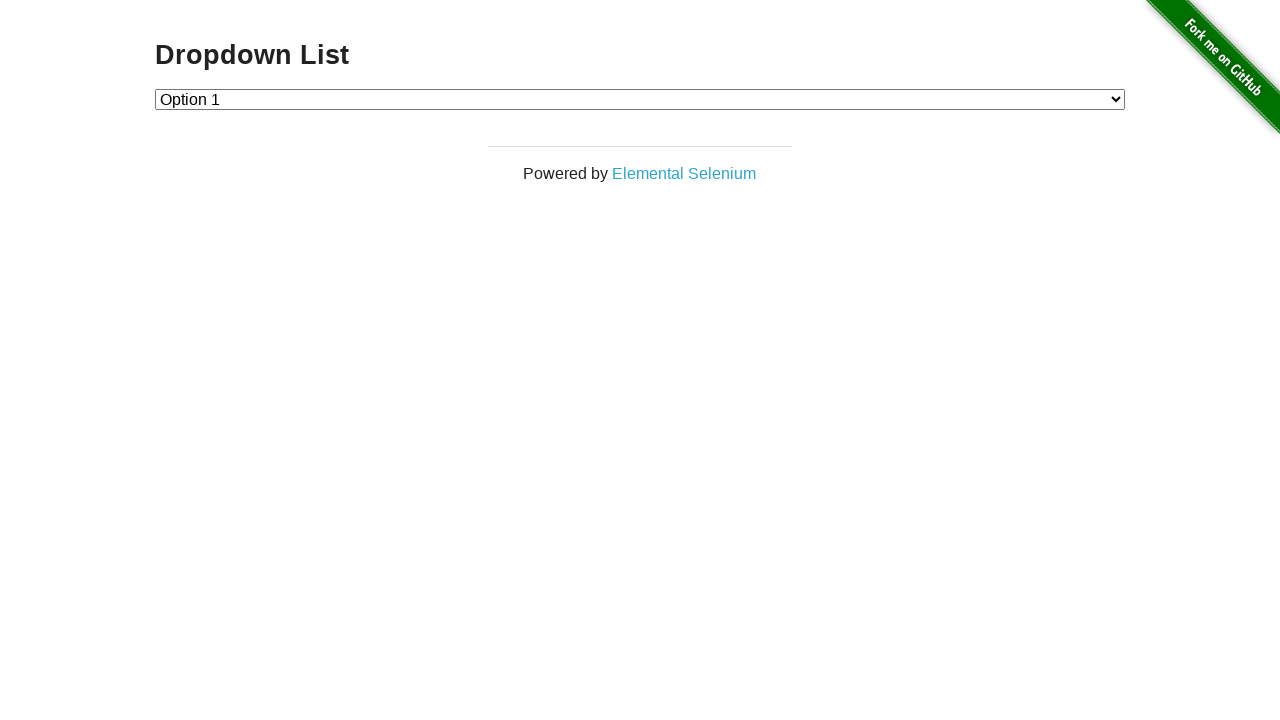

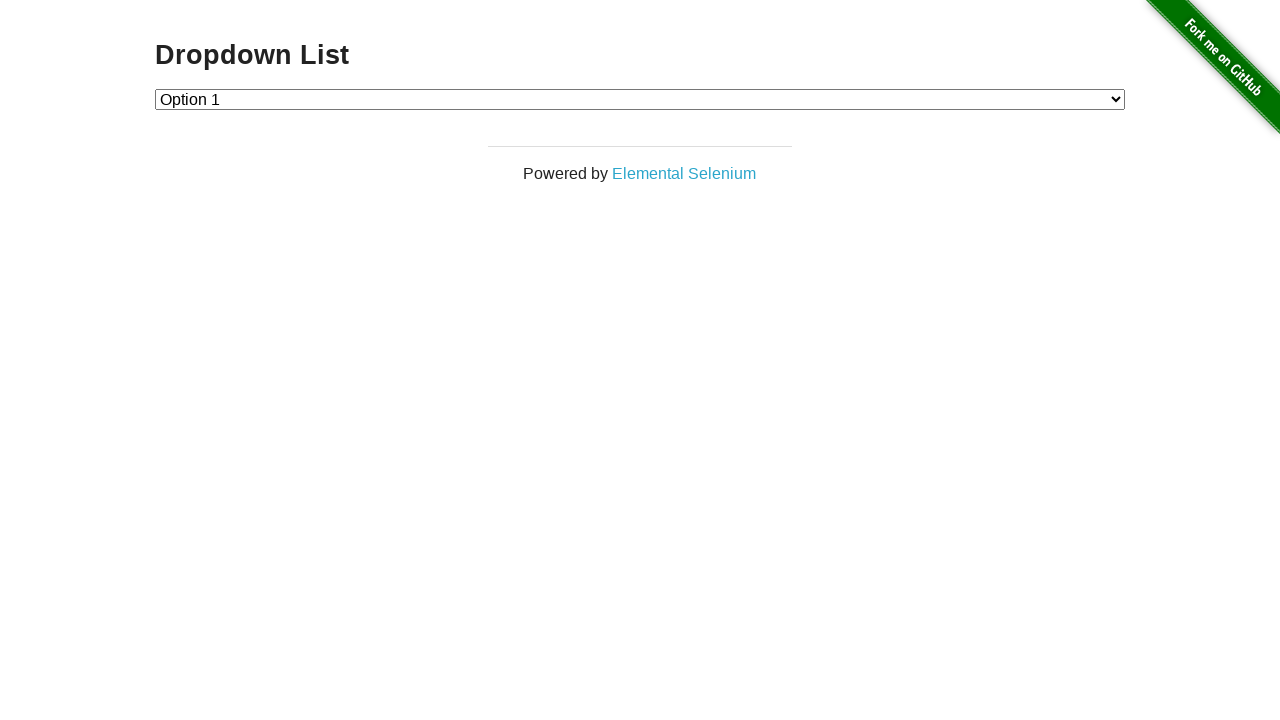